Tests scrolling functionality by navigating to a demo page, maximizing the window, and scrolling down by 1000 pixels

Starting URL: http://demo.guru99.com/test/guru99home

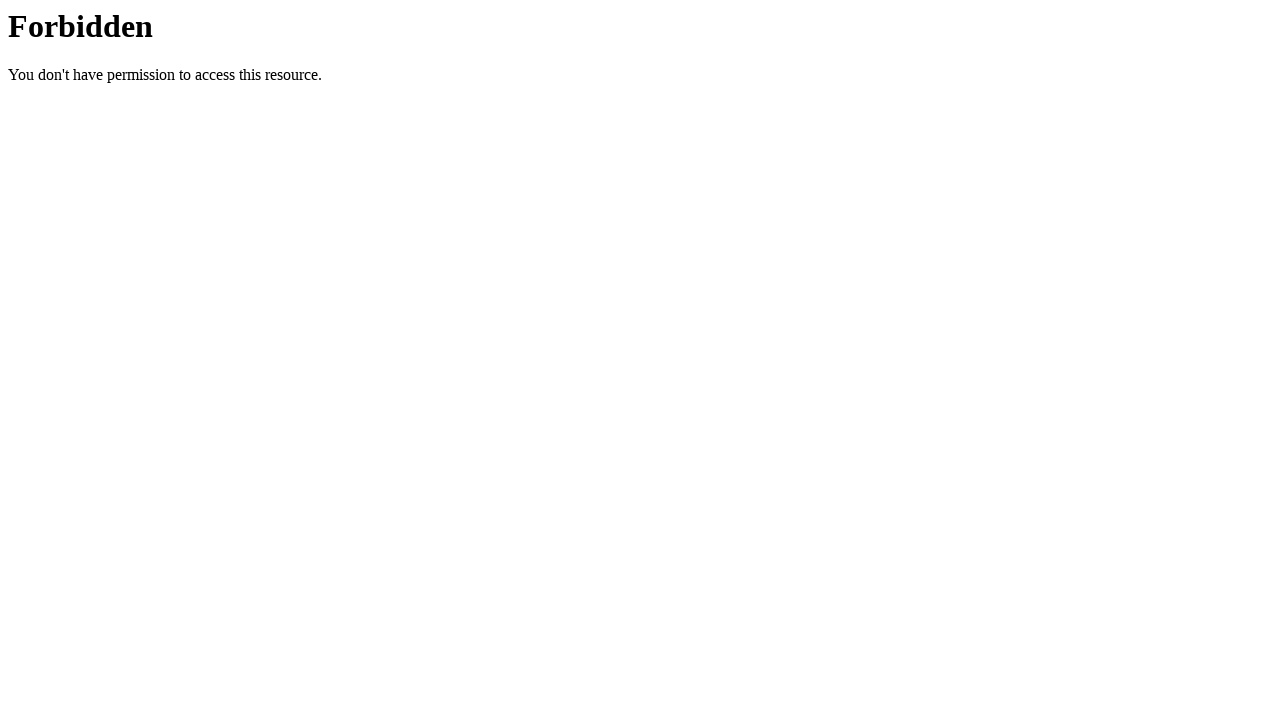

Navigated to Guru99 demo page
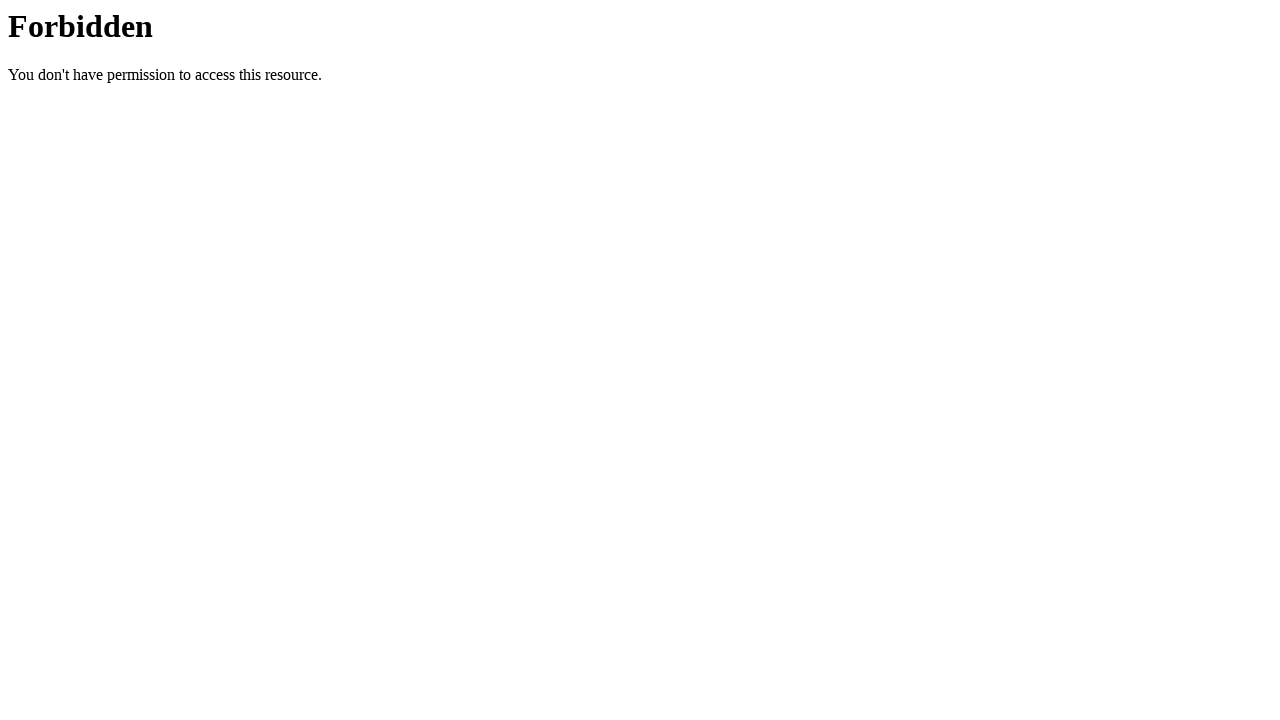

Maximized browser window to 1920x1080
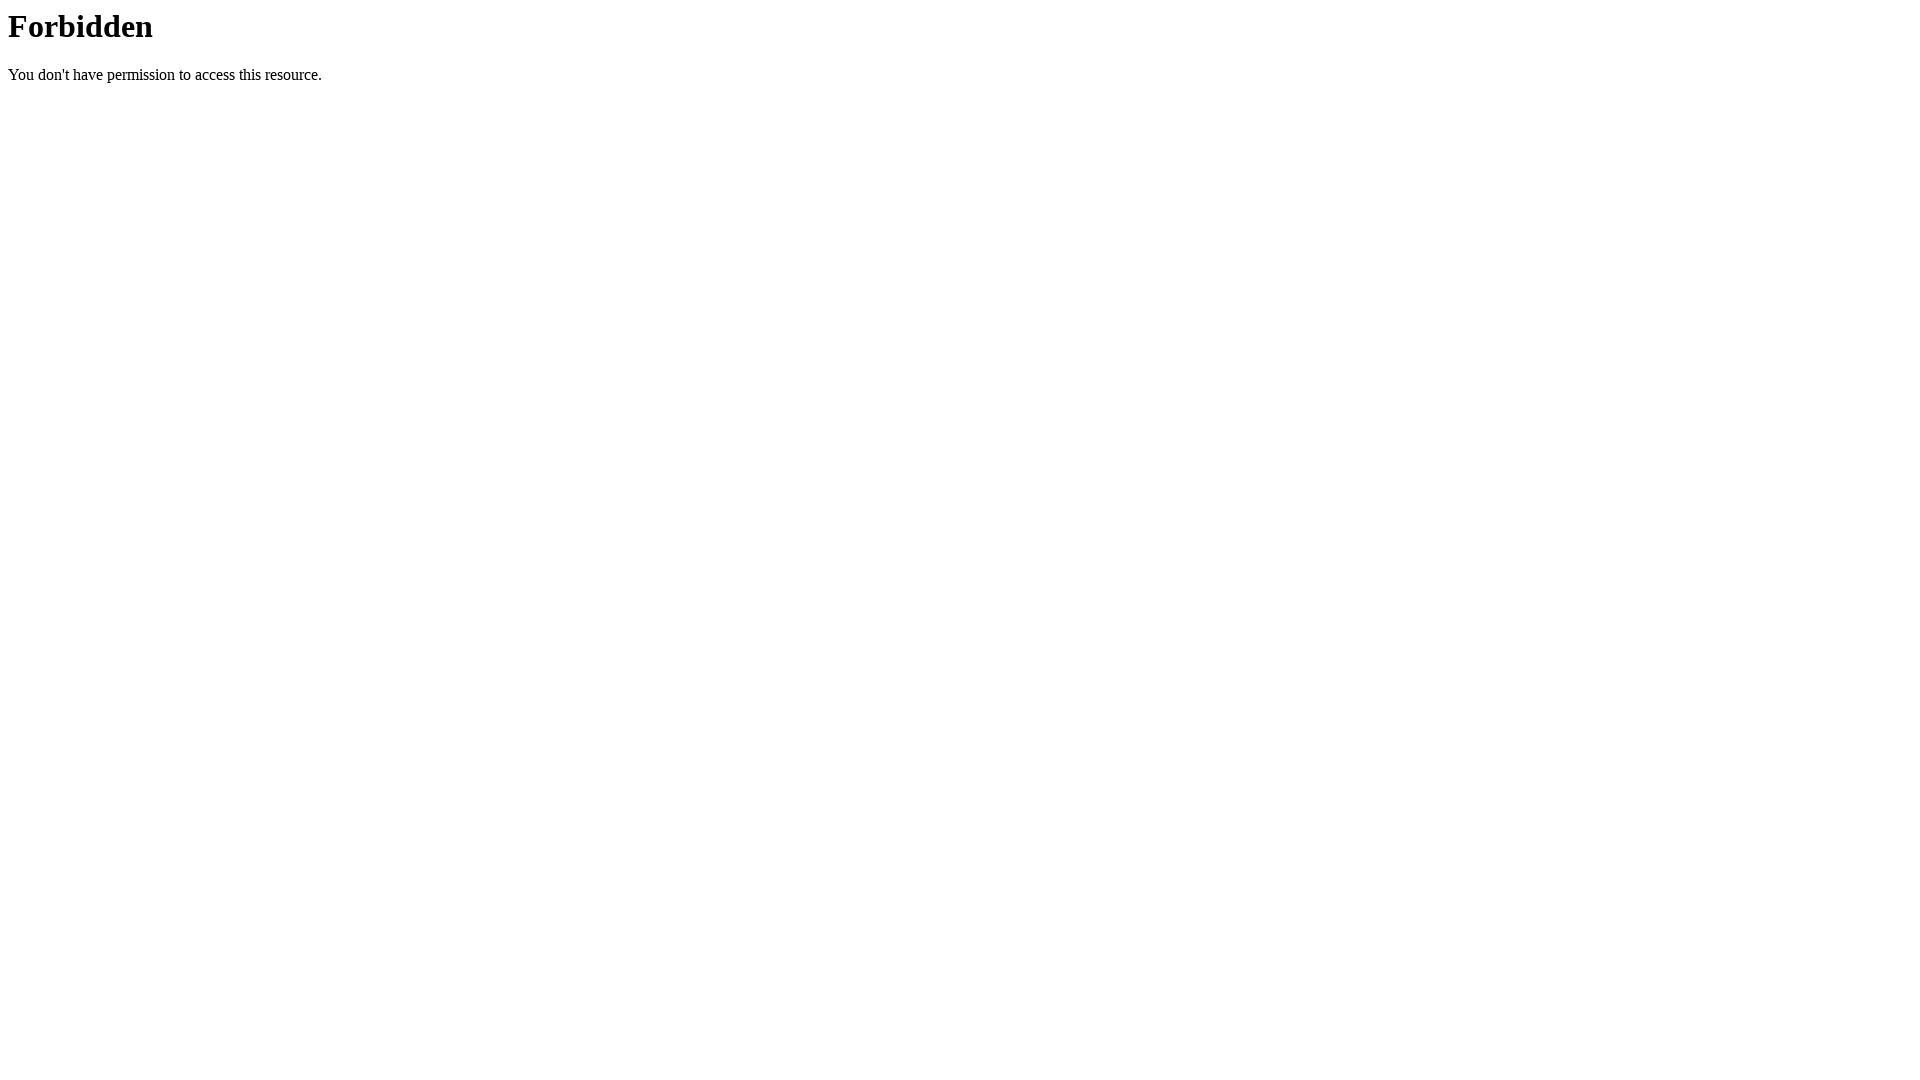

Scrolled down by 1000 pixels
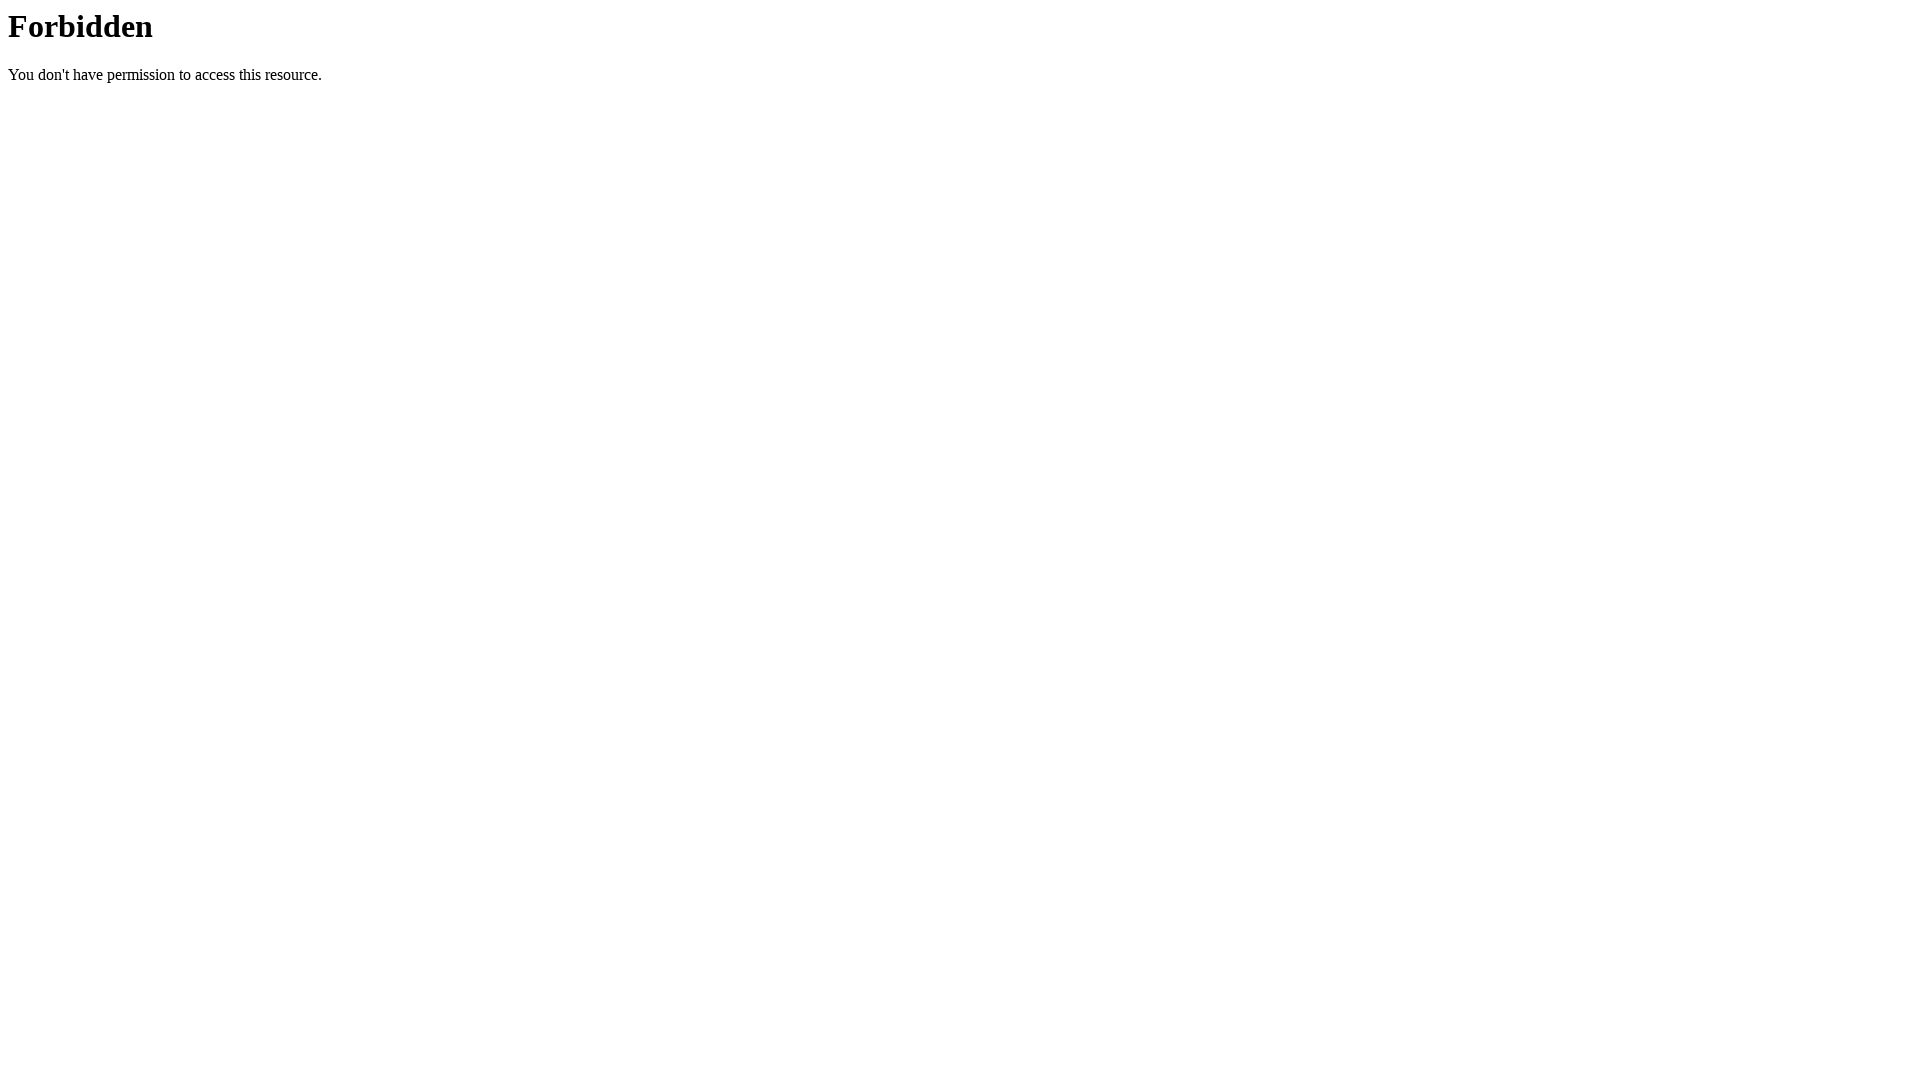

Waited 500ms to observe the scroll
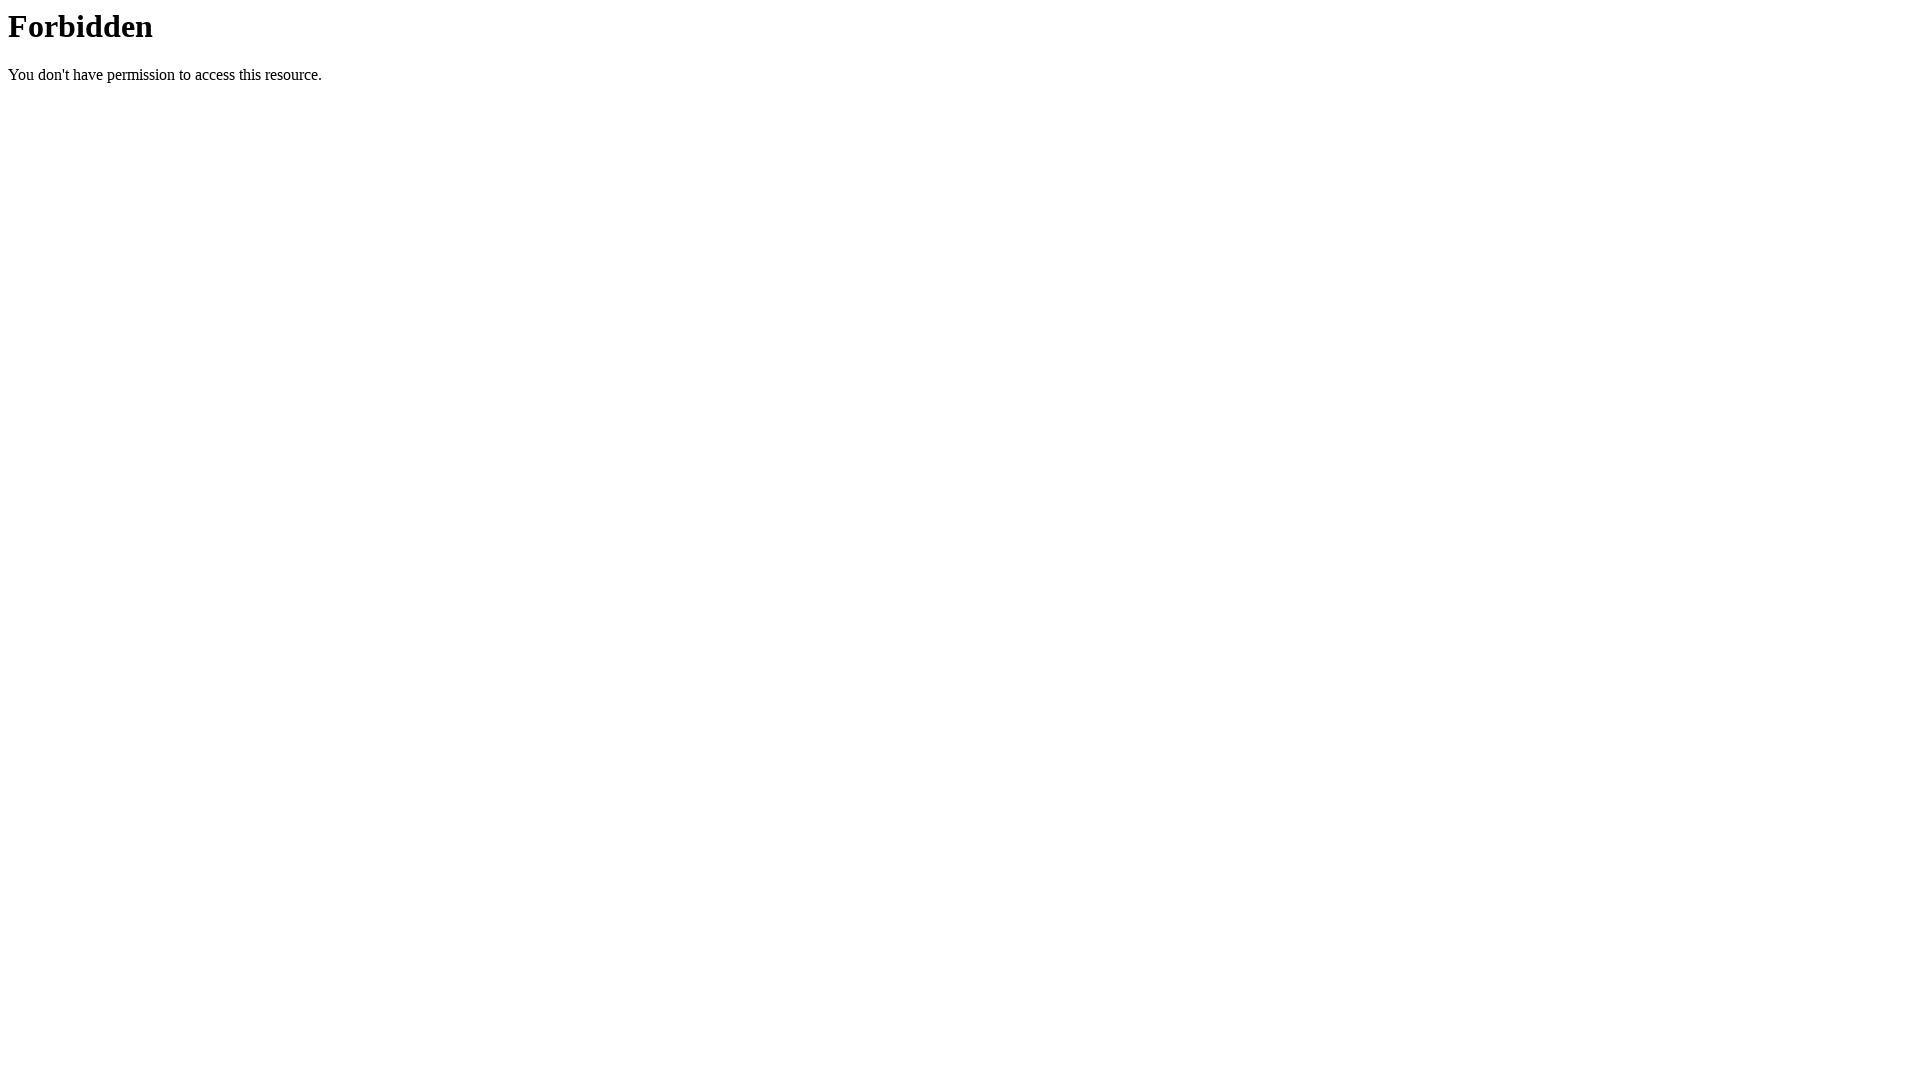

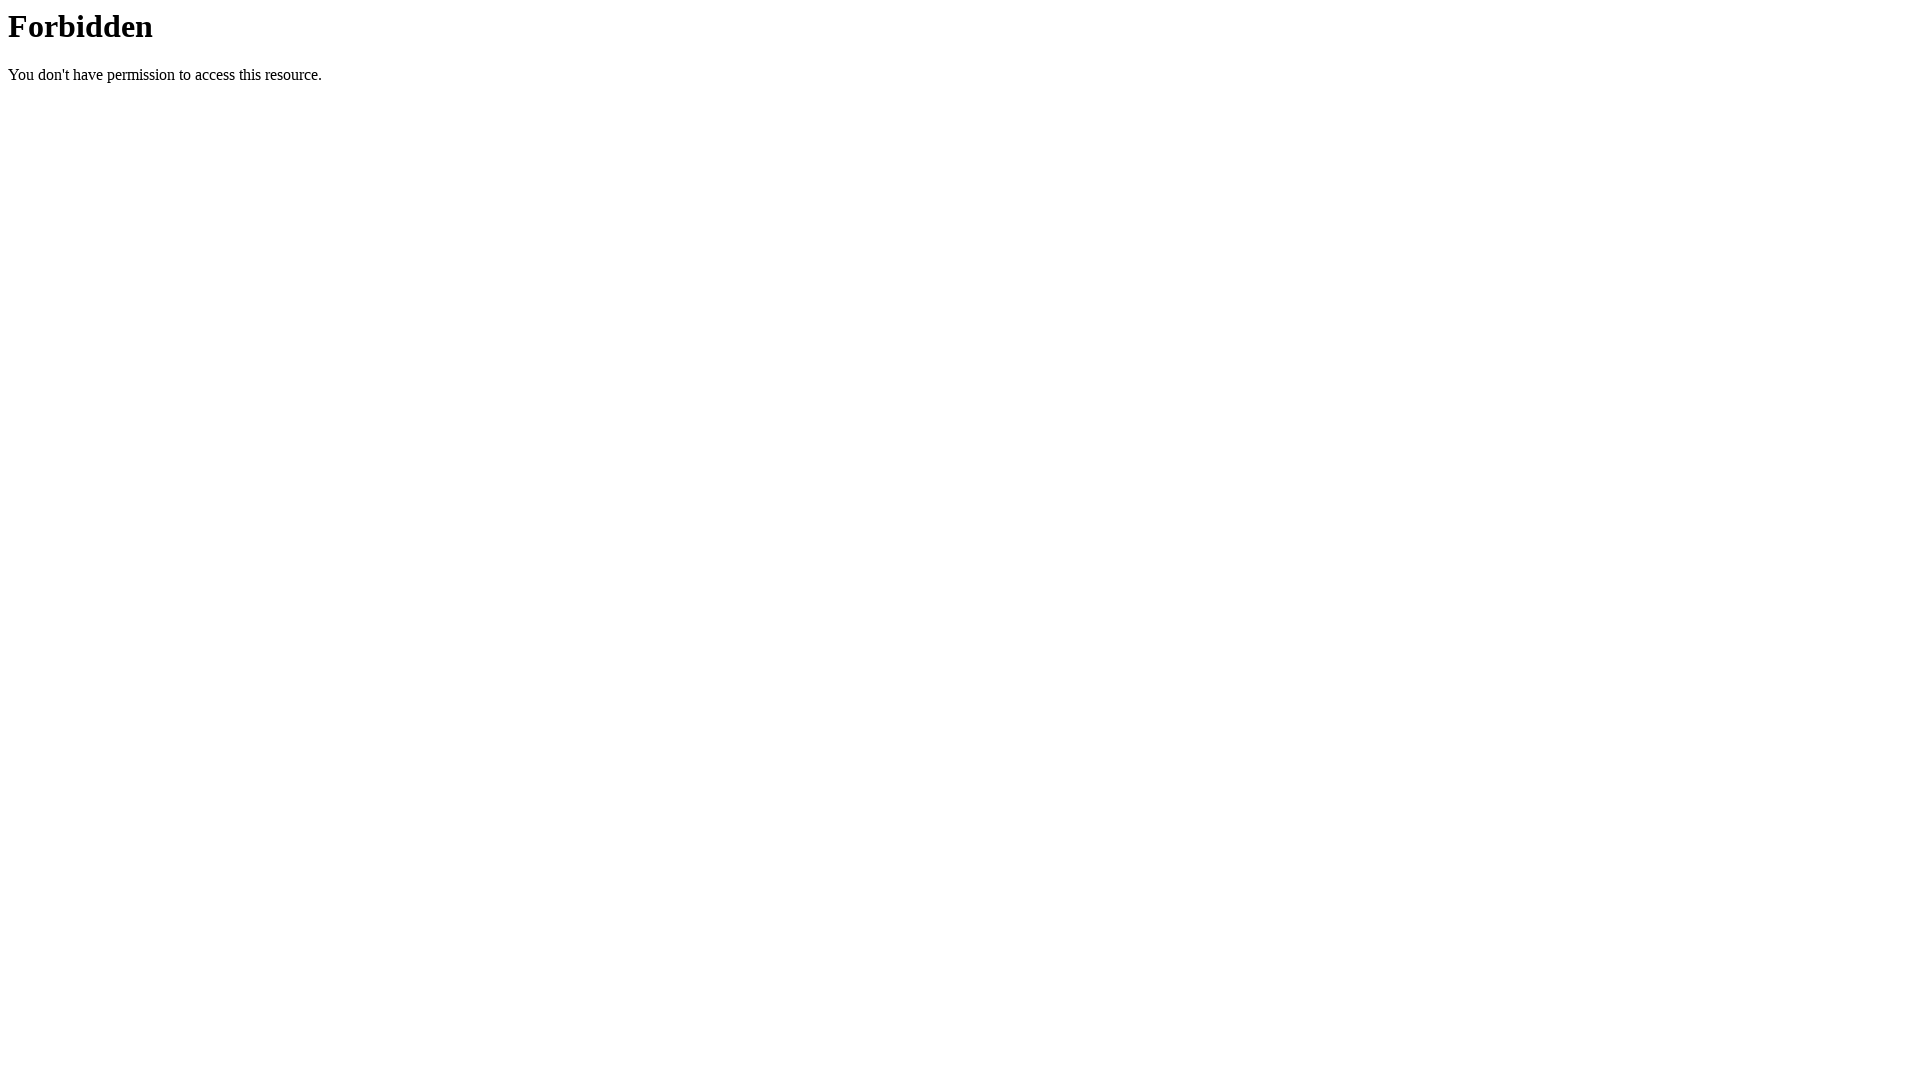